Tests dynamic dropdown functionality for selecting origin and destination stations in a flight booking form

Starting URL: https://rahulshettyacademy.com/dropdownsPractise/

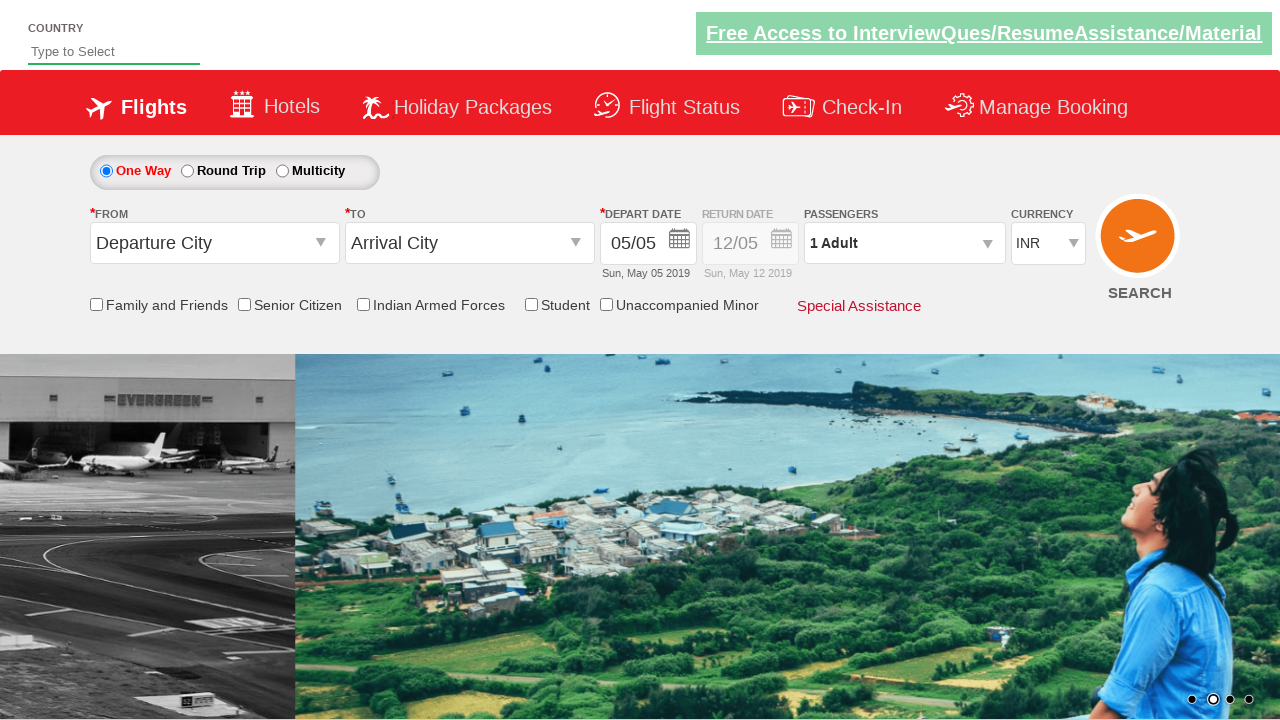

Clicked on origin station dropdown to open it at (214, 243) on #ctl00_mainContent_ddl_originStation1_CTXT
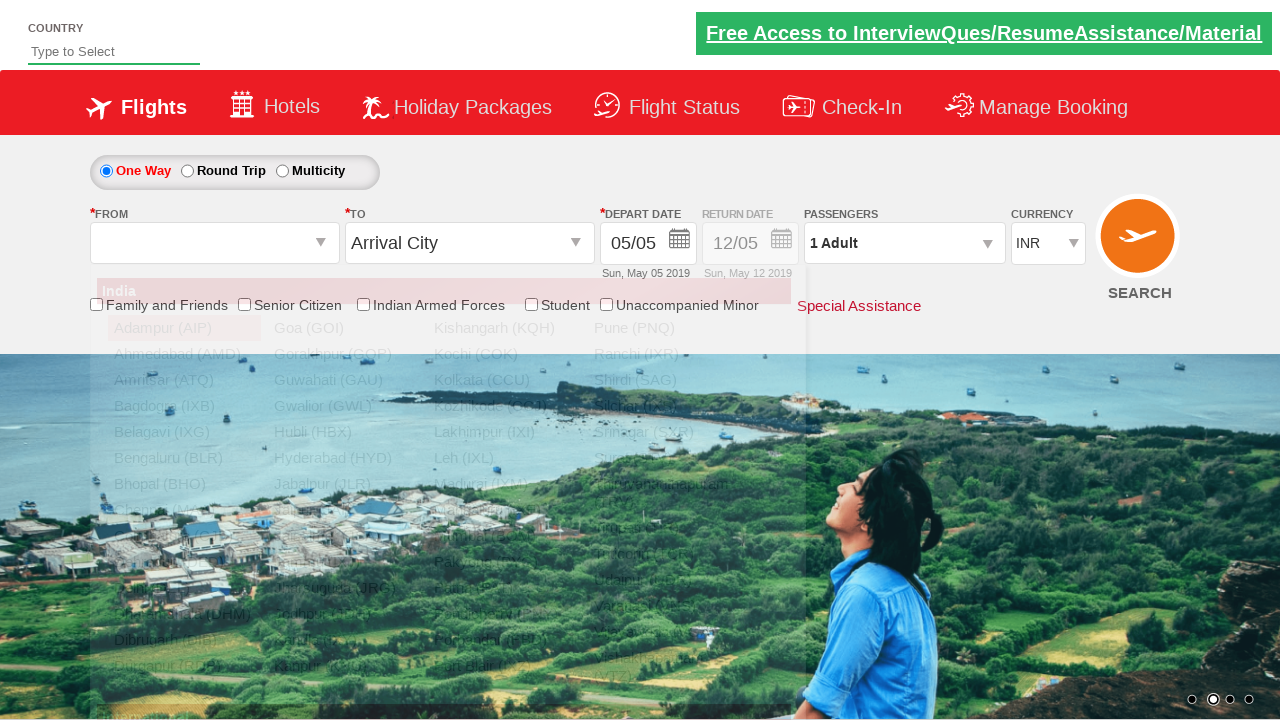

Selected Bangalore (BLR) as origin station at (184, 458) on xpath=//a[@value='BLR']
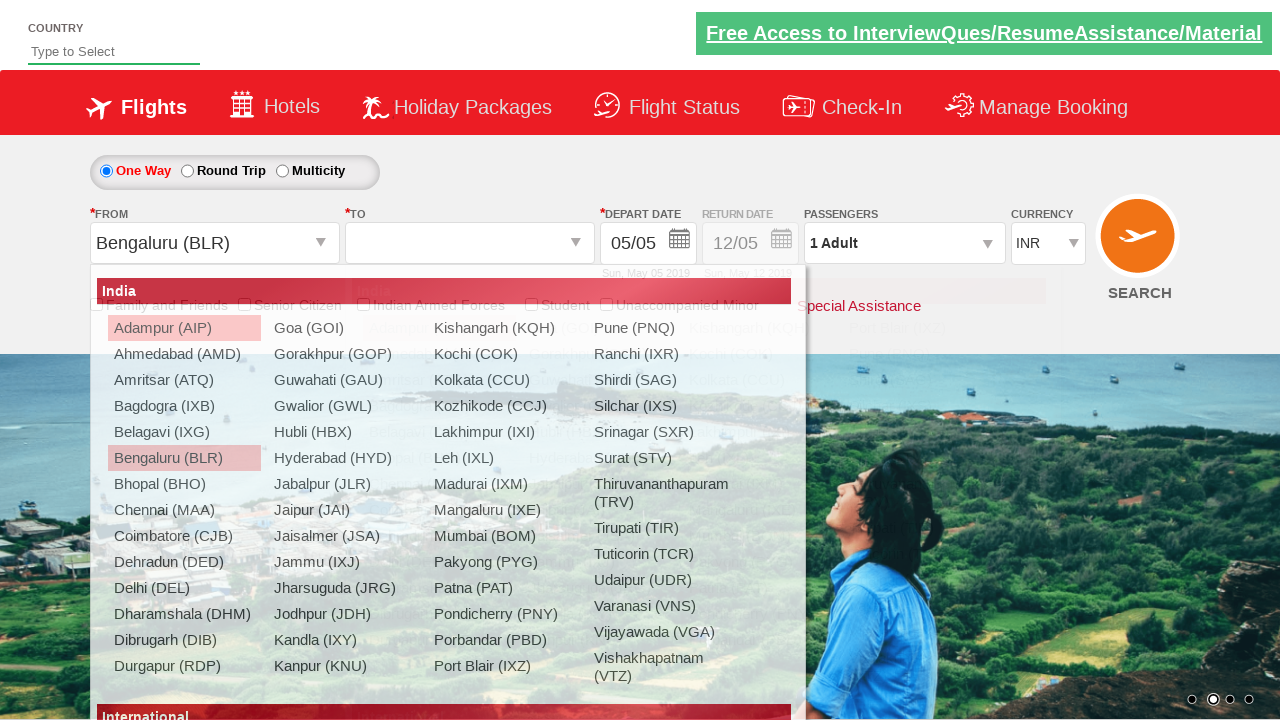

Clicked on destination station dropdown to open it at (470, 243) on #ctl00_mainContent_ddl_destinationStation1_CTXT
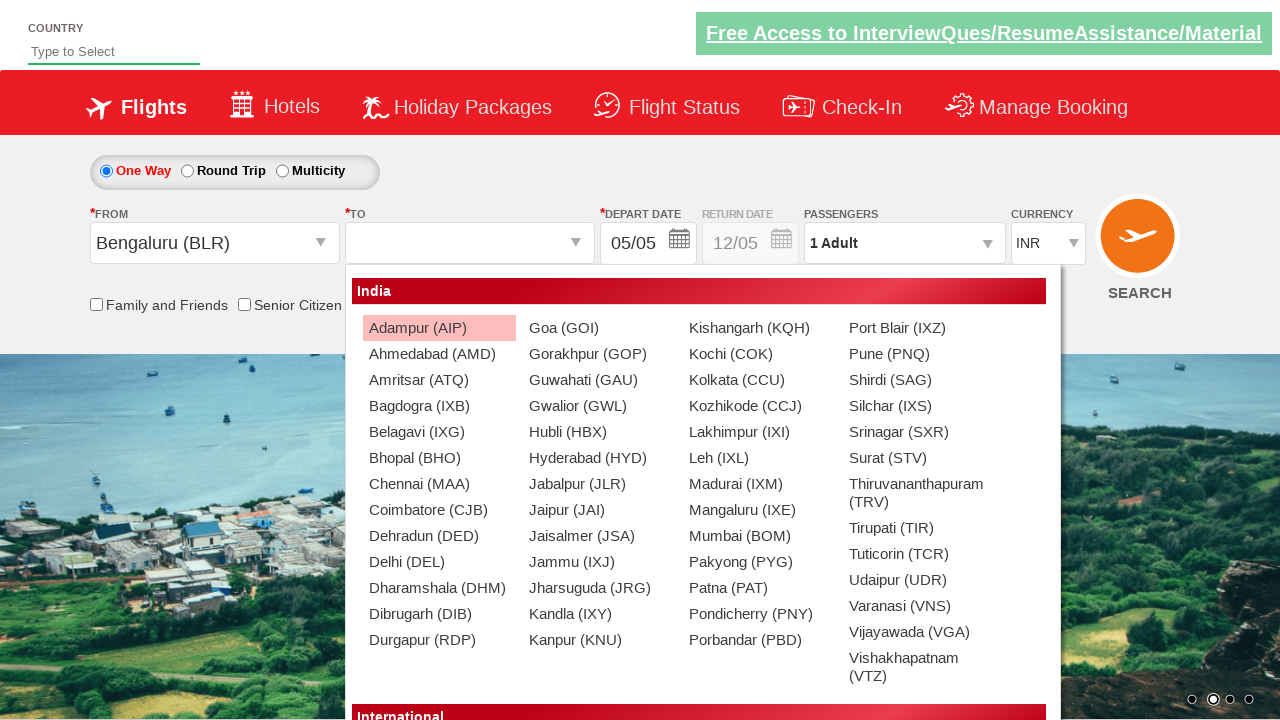

Selected Chennai (MAA) as destination station at (439, 484) on (//a[@value='MAA'])[2]
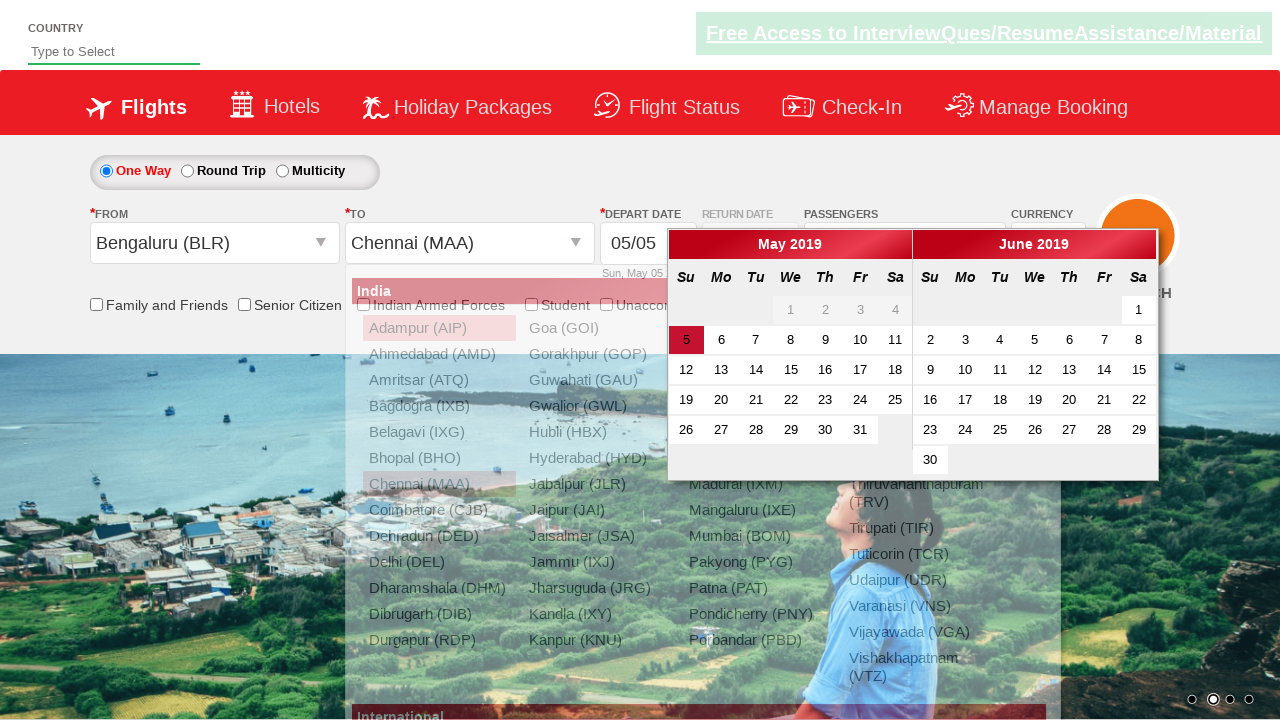

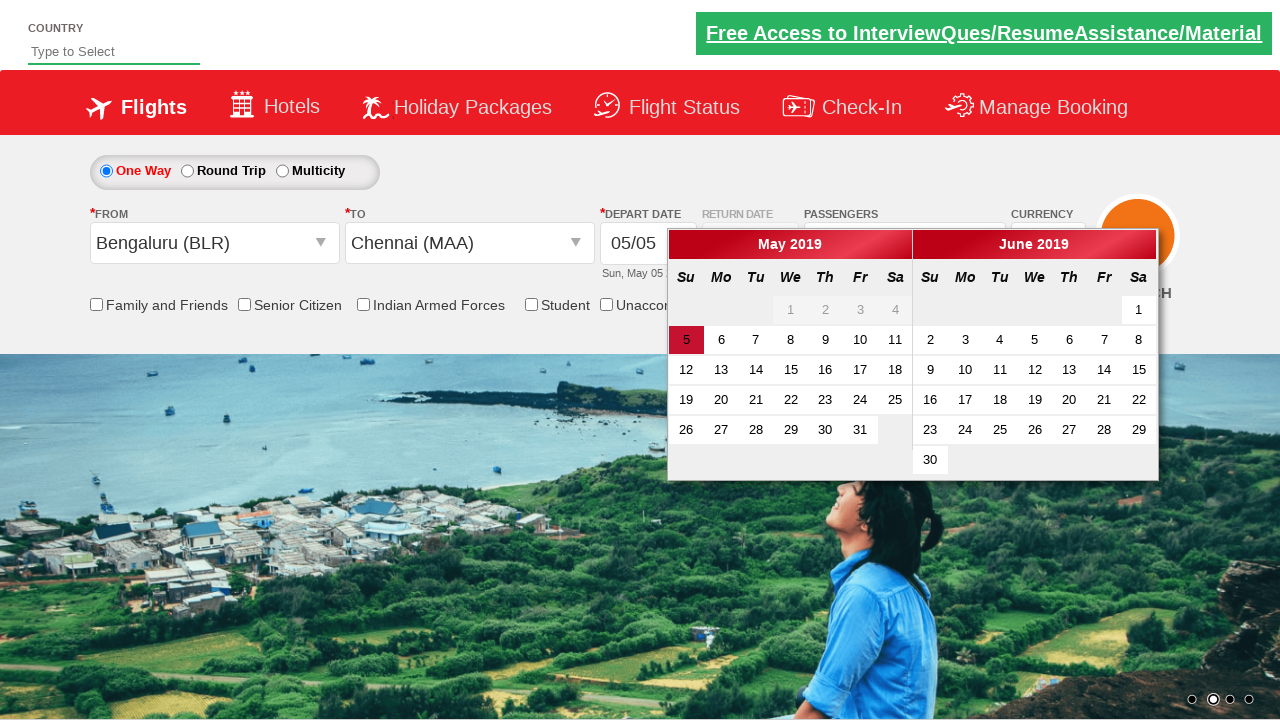